Scrolls to and clicks the bottom order button on the scooter ordering service page

Starting URL: https://qa-scooter.praktikum-services.ru/

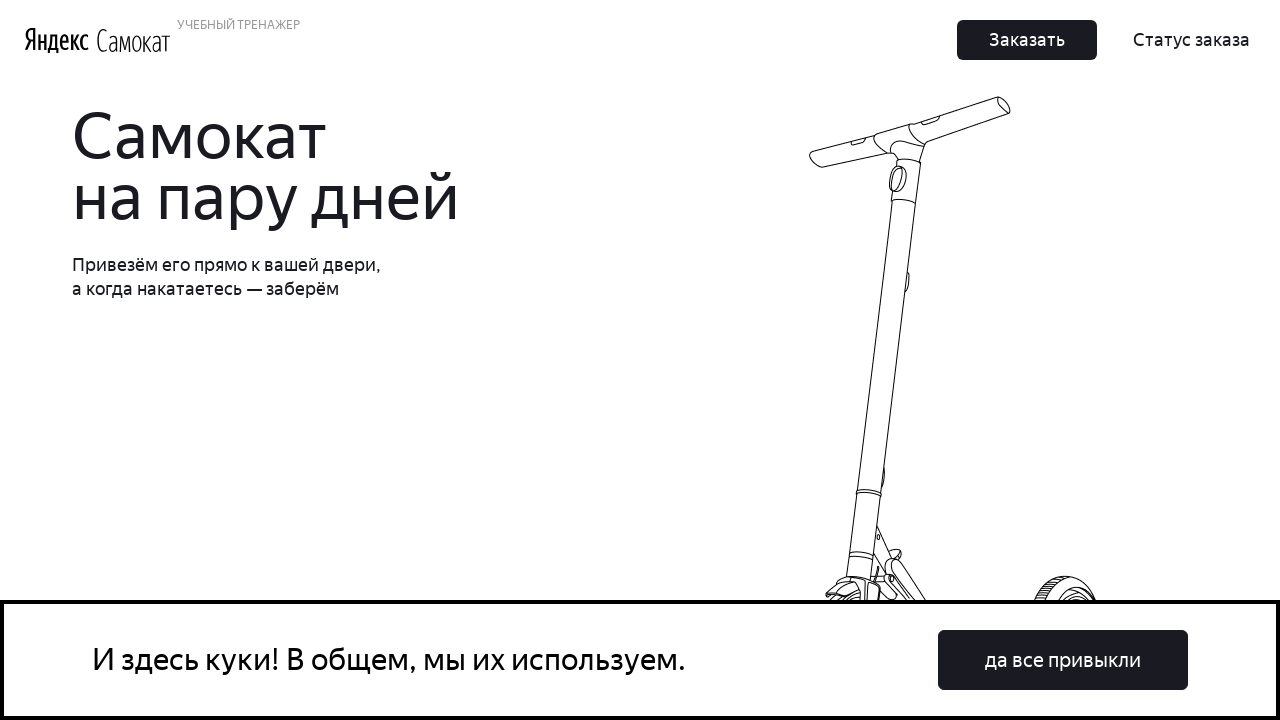

Located the bottom order button element
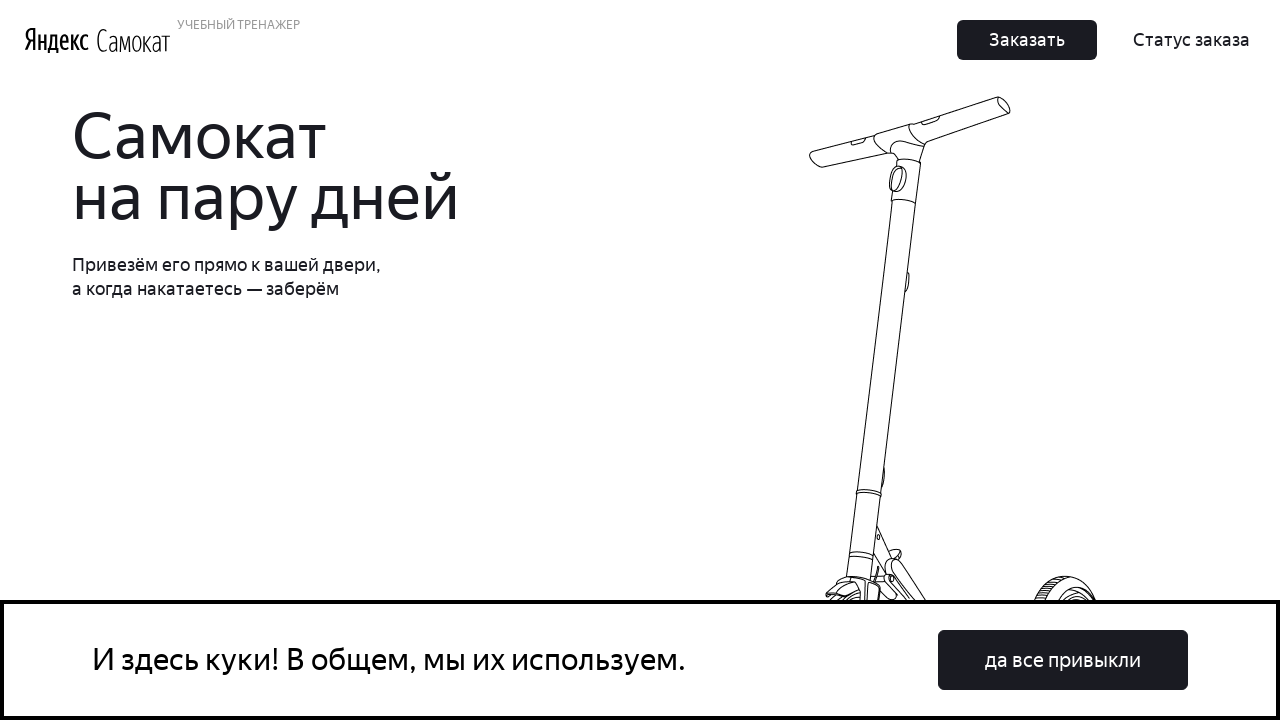

Scrolled to the bottom order button
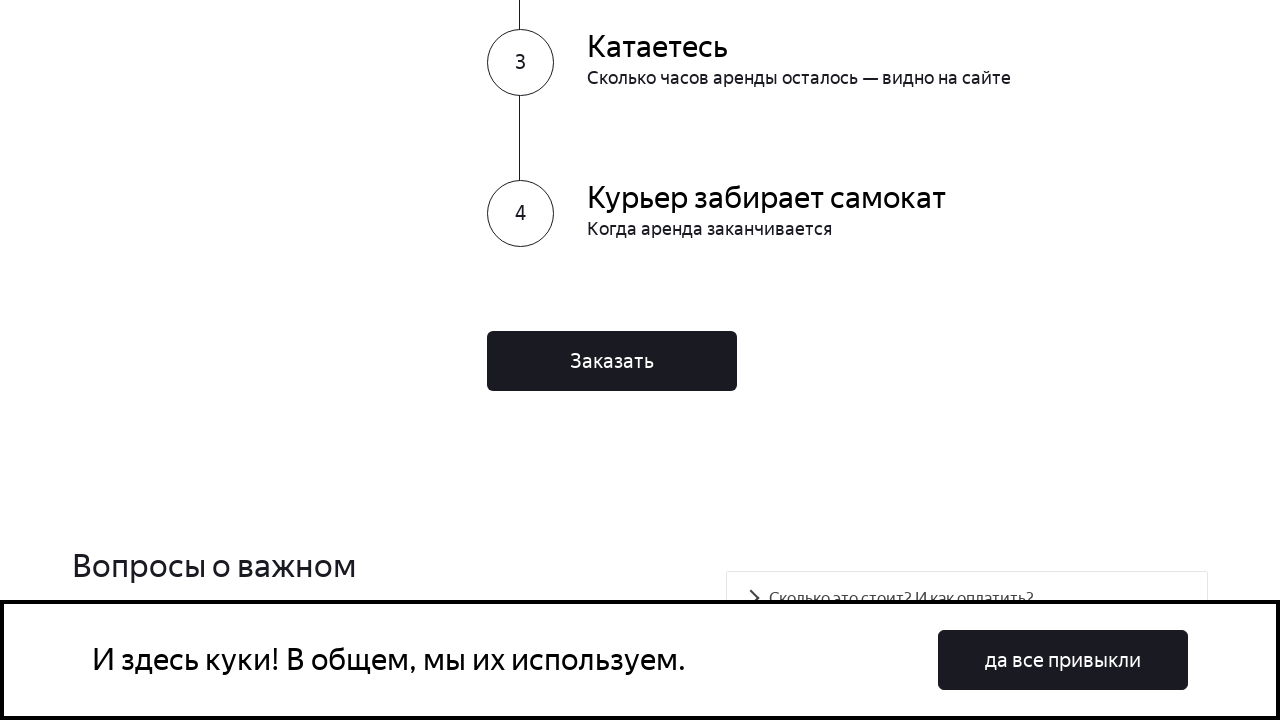

Clicked the bottom order button on the scooter ordering service page at (612, 361) on xpath=.//button[@class='Button_Button__ra12g Button_Middle__1CSJM']
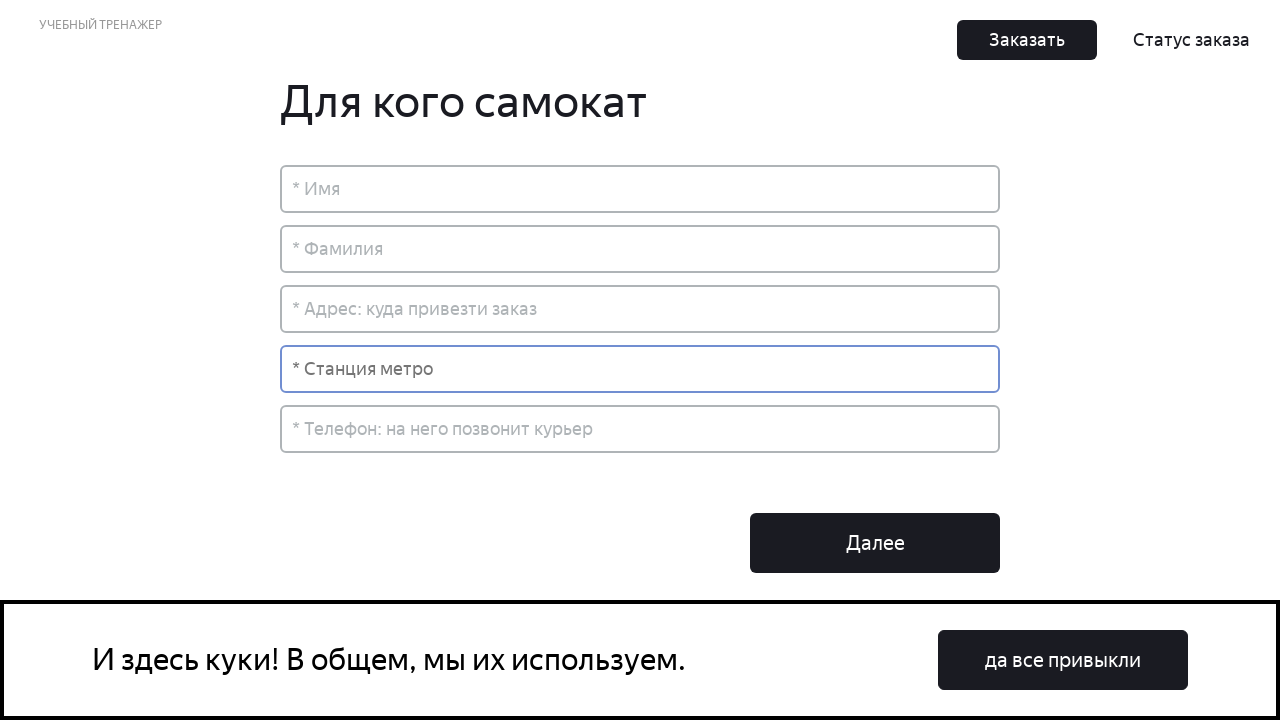

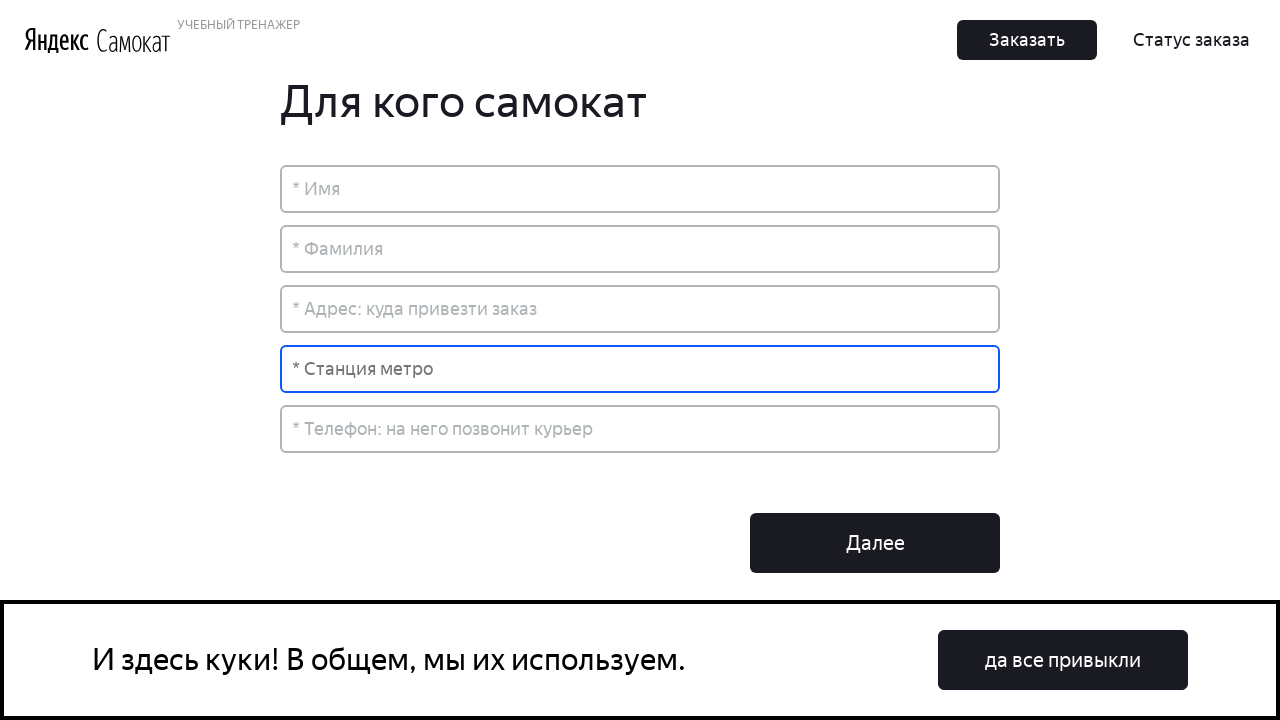